Tests dropdown select menu functionality by selecting colors (Yellow, Red, White) using different selection methods (by index, by value, by visible text) and validates each selection.

Starting URL: https://demoqa.com/select-menu

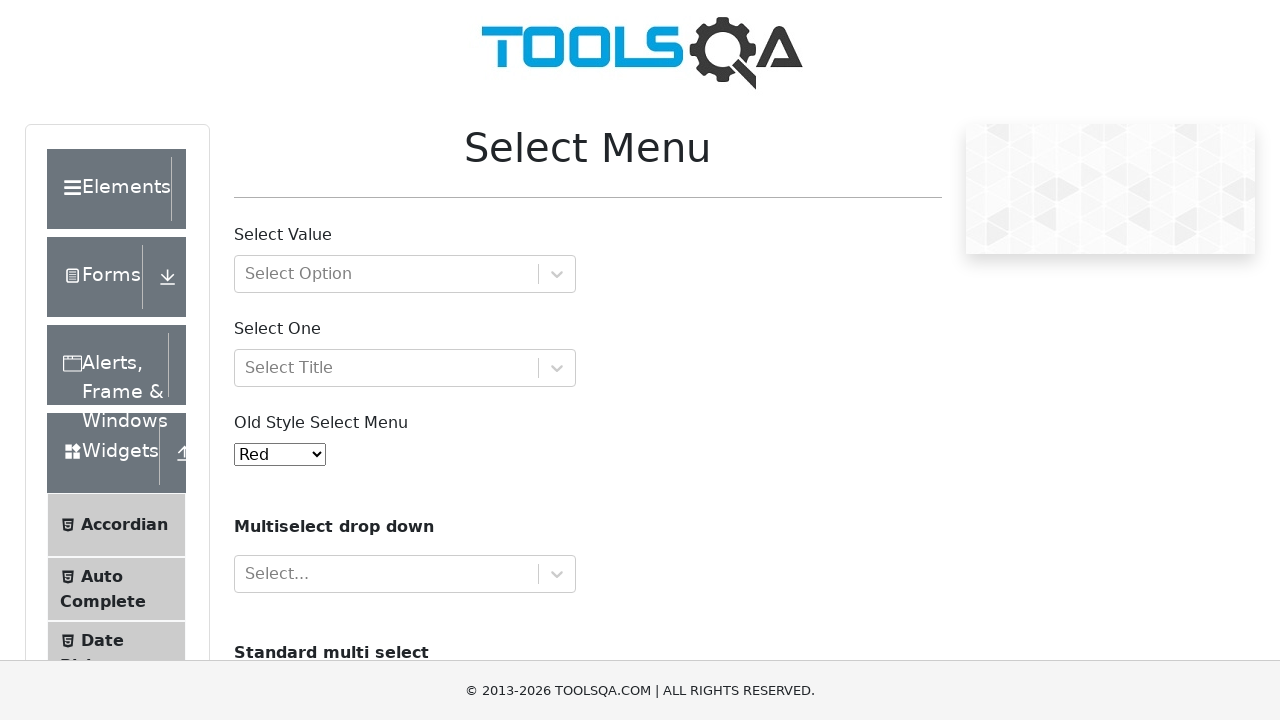

Selected Yellow from dropdown by index 3 on select#oldSelectMenu
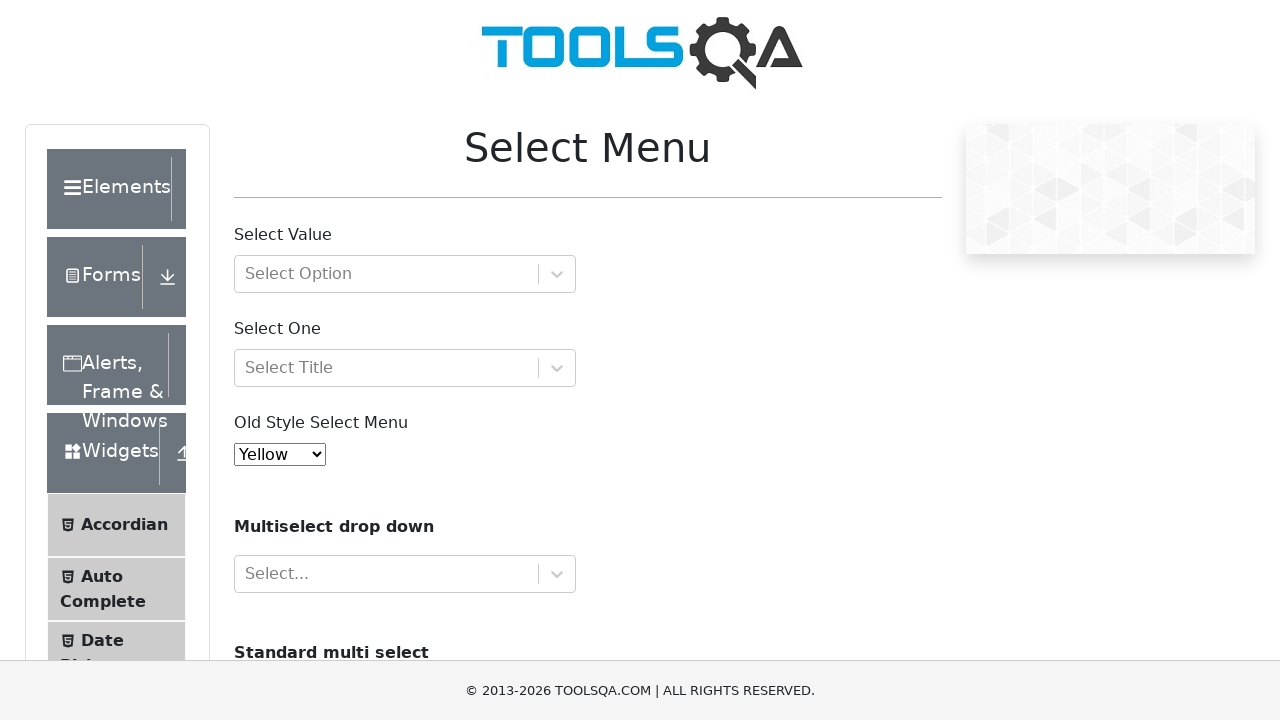

Retrieved selected dropdown value
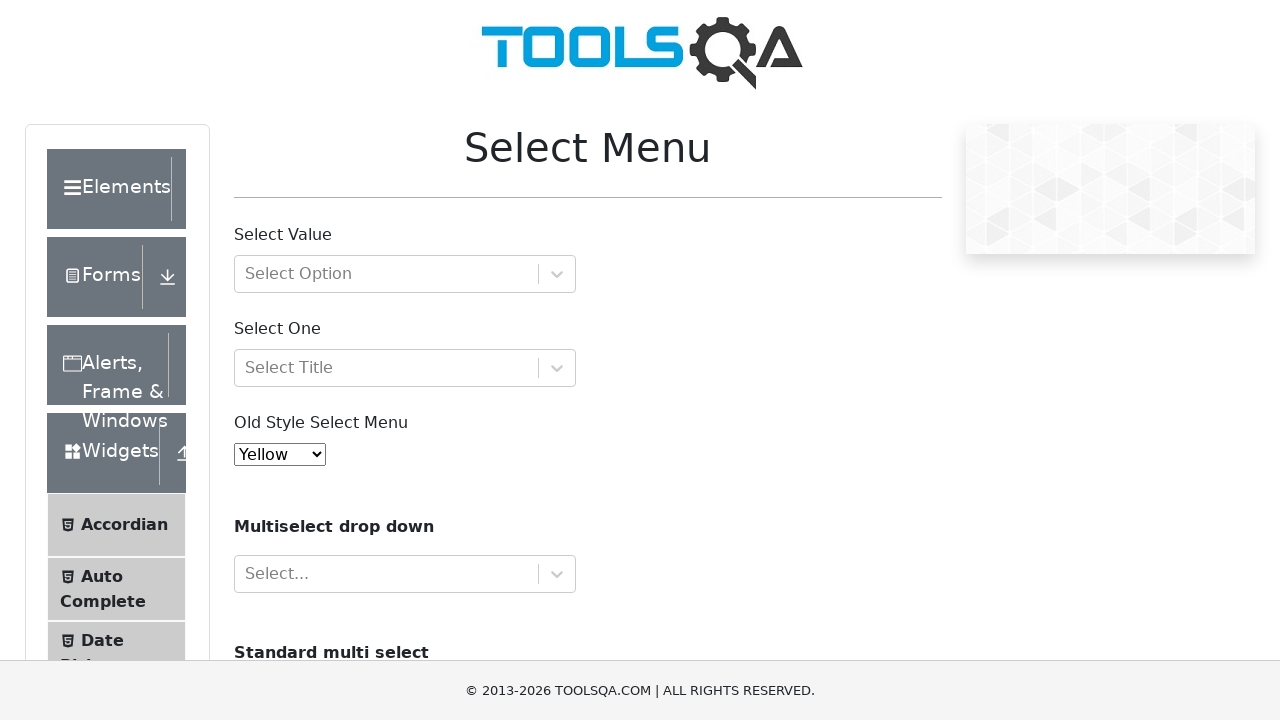

Validated Yellow is selected in dropdown
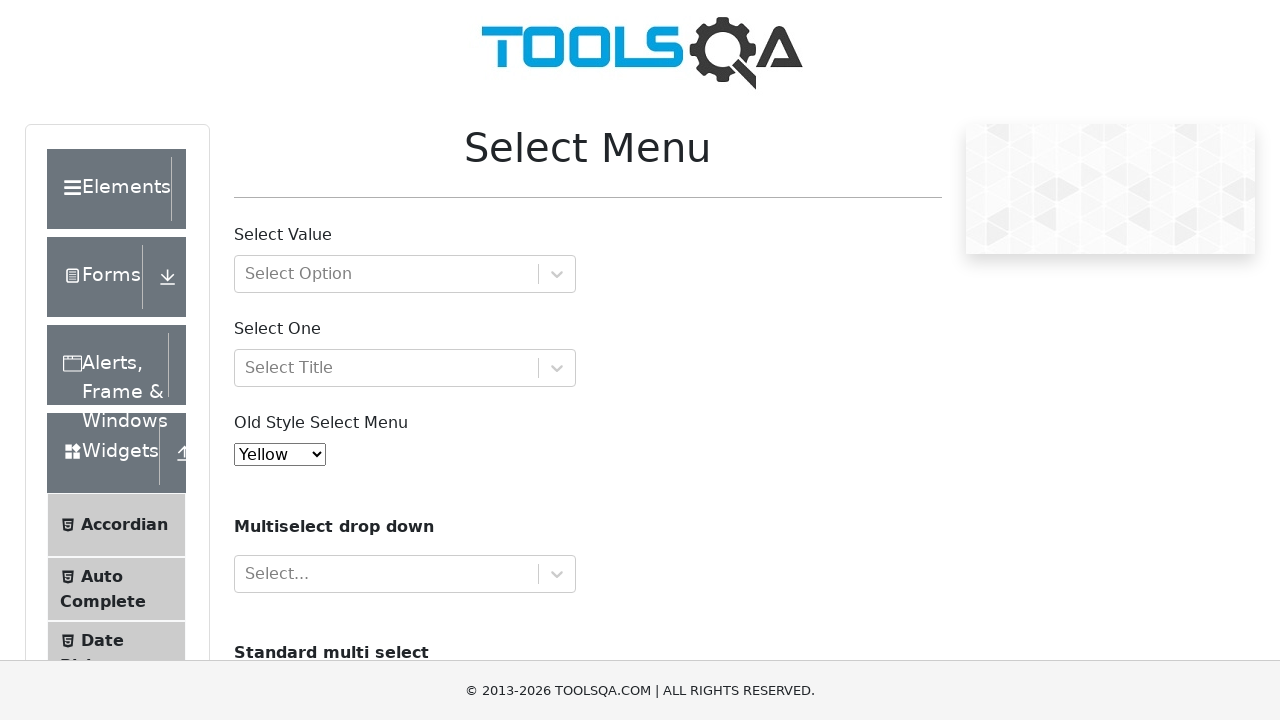

Selected Red from dropdown by value 'red' on select#oldSelectMenu
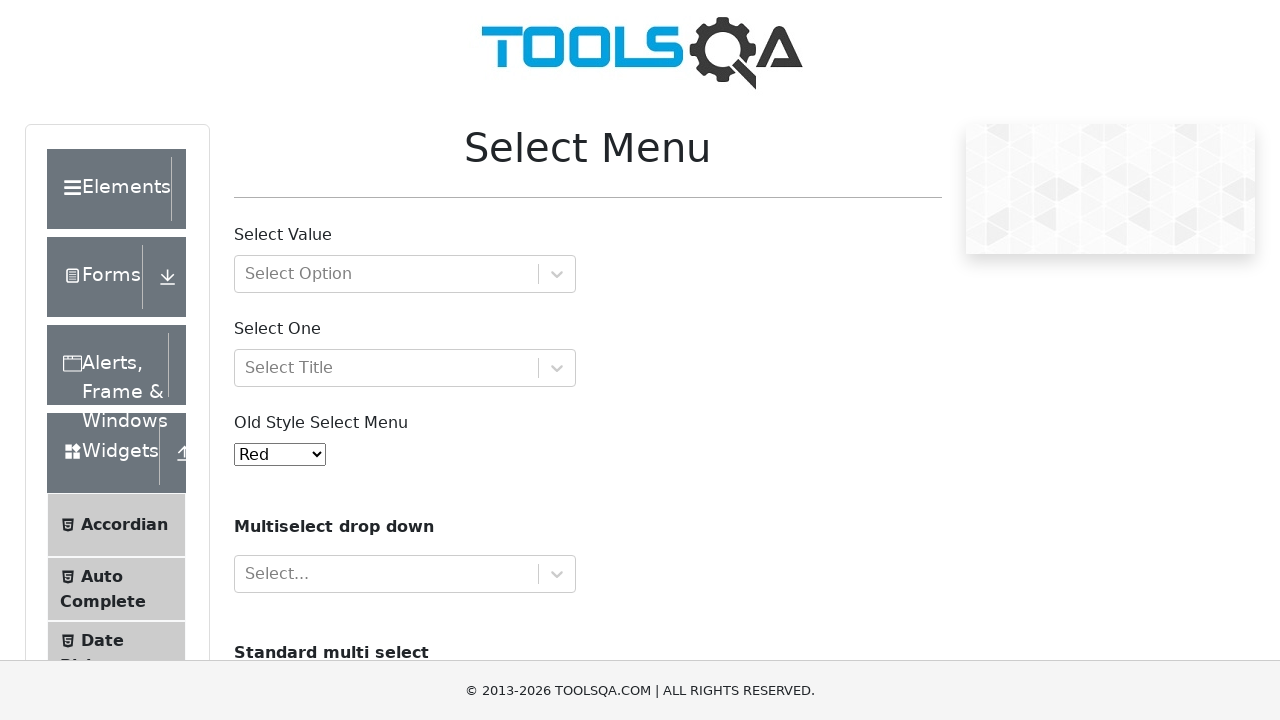

Validated Red is selected in dropdown
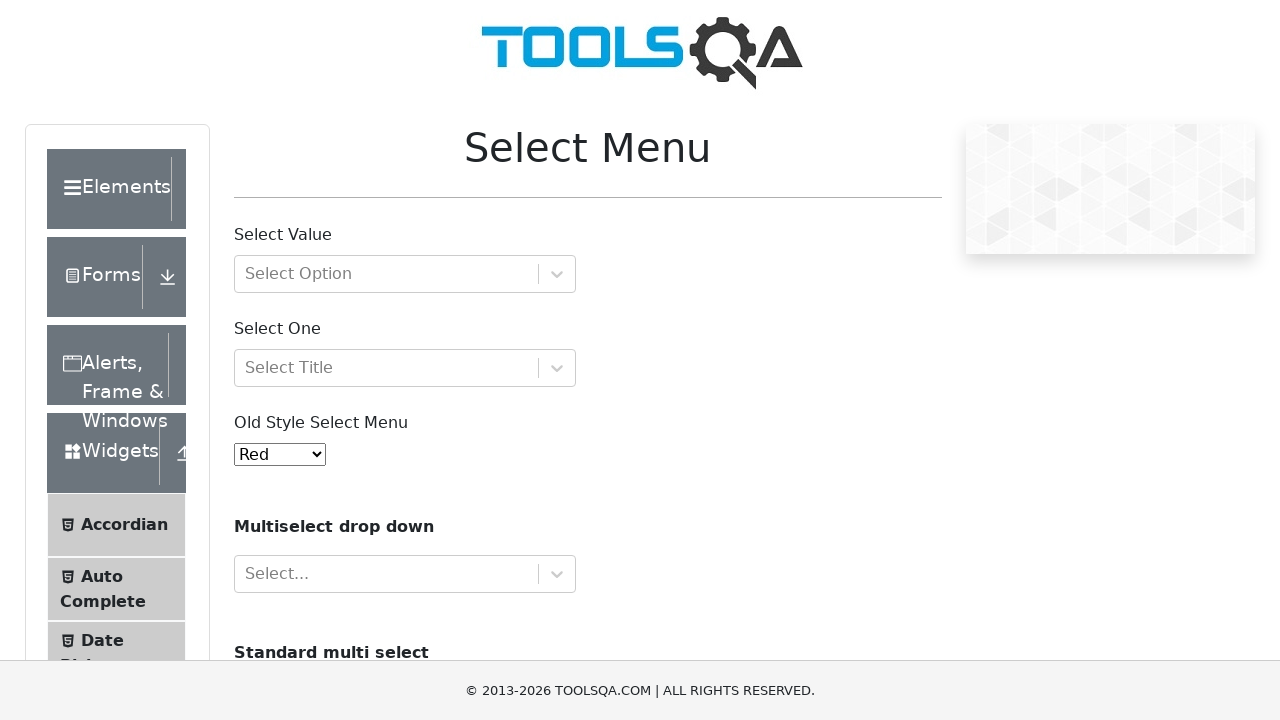

Selected White from dropdown by visible text label on select#oldSelectMenu
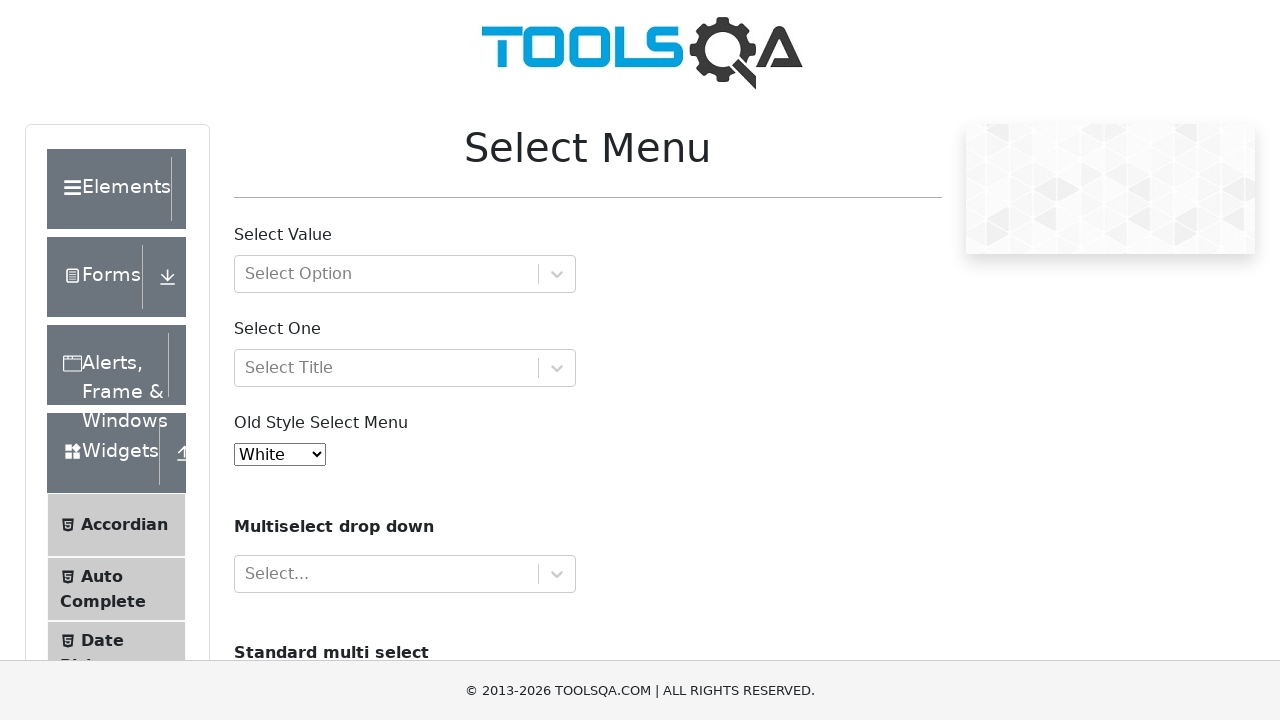

Validated White is selected in dropdown
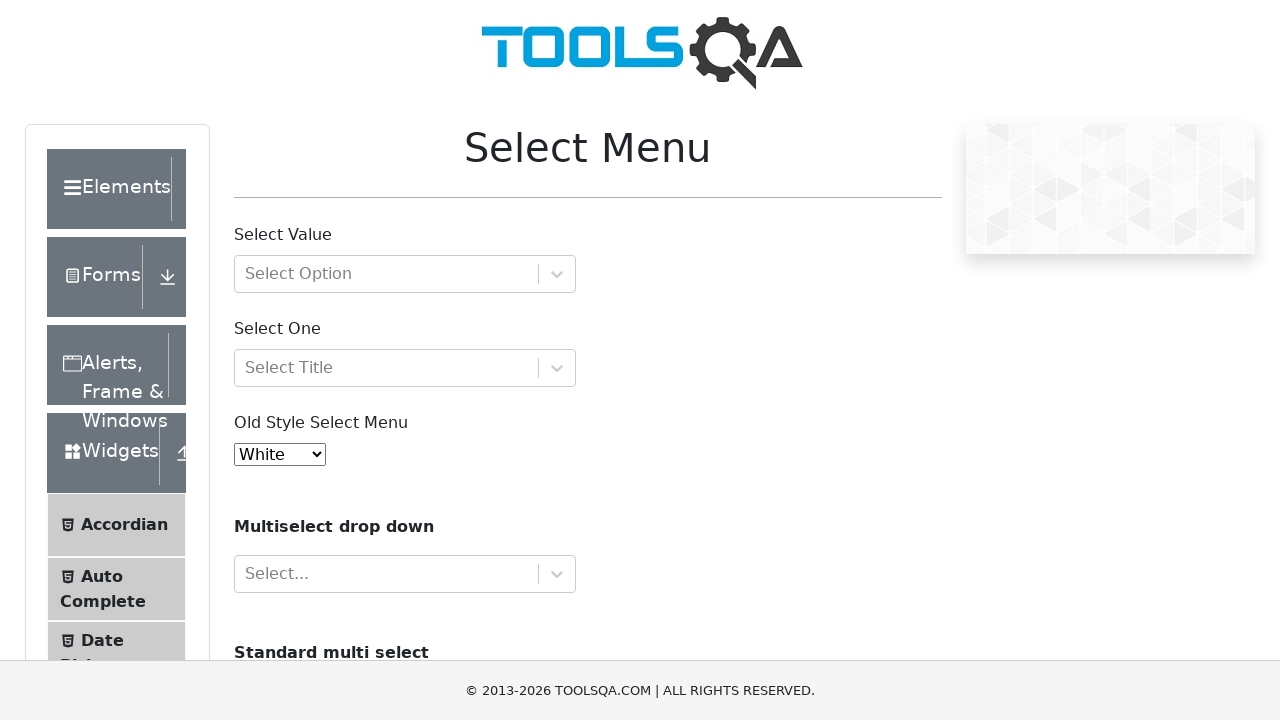

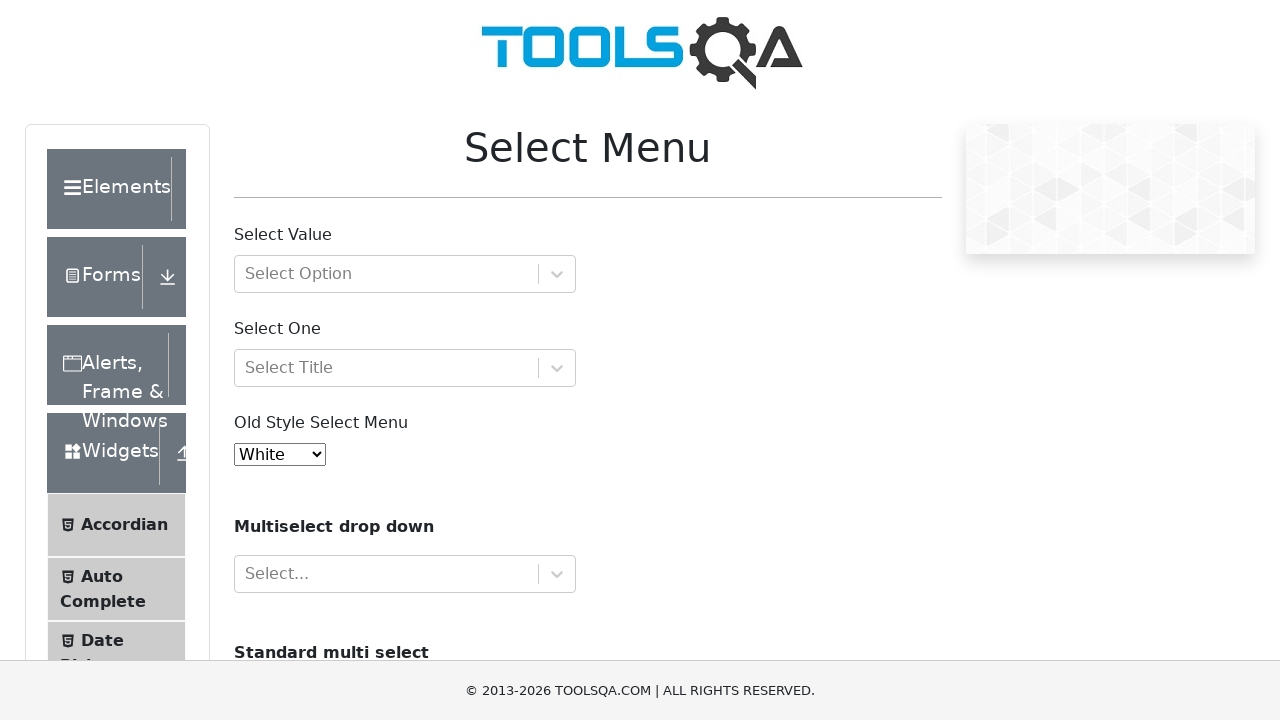